Tests that clicking the registration link on the Koel app homepage navigates to the registration page by verifying the URL changes correctly.

Starting URL: https://qa.koel.app/

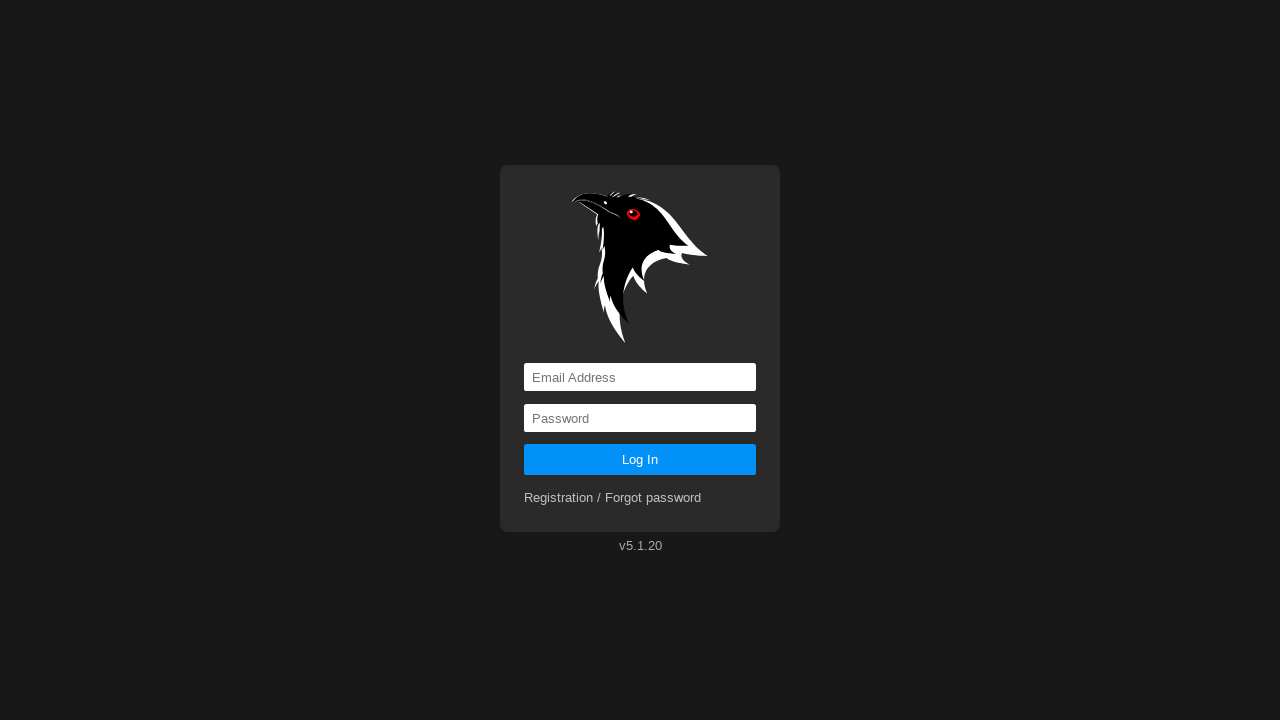

Clicked on the registration link at (613, 498) on a[href='registration']
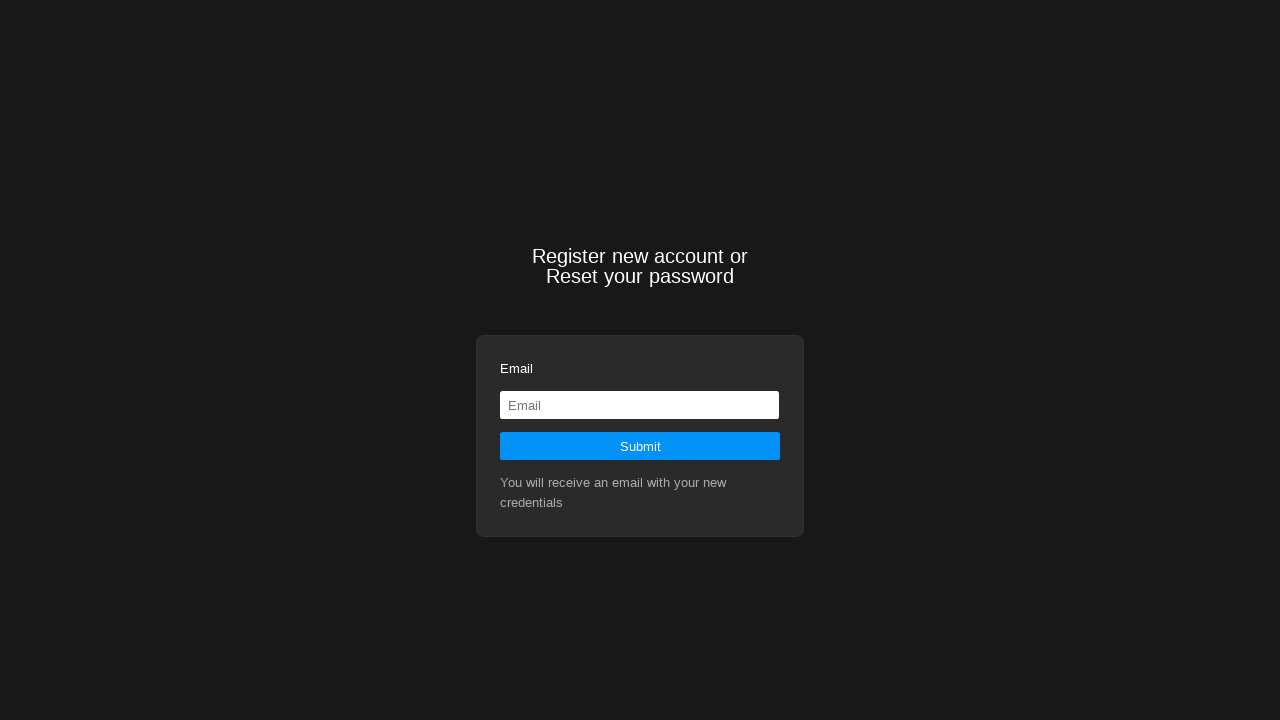

Waited for navigation to registration page
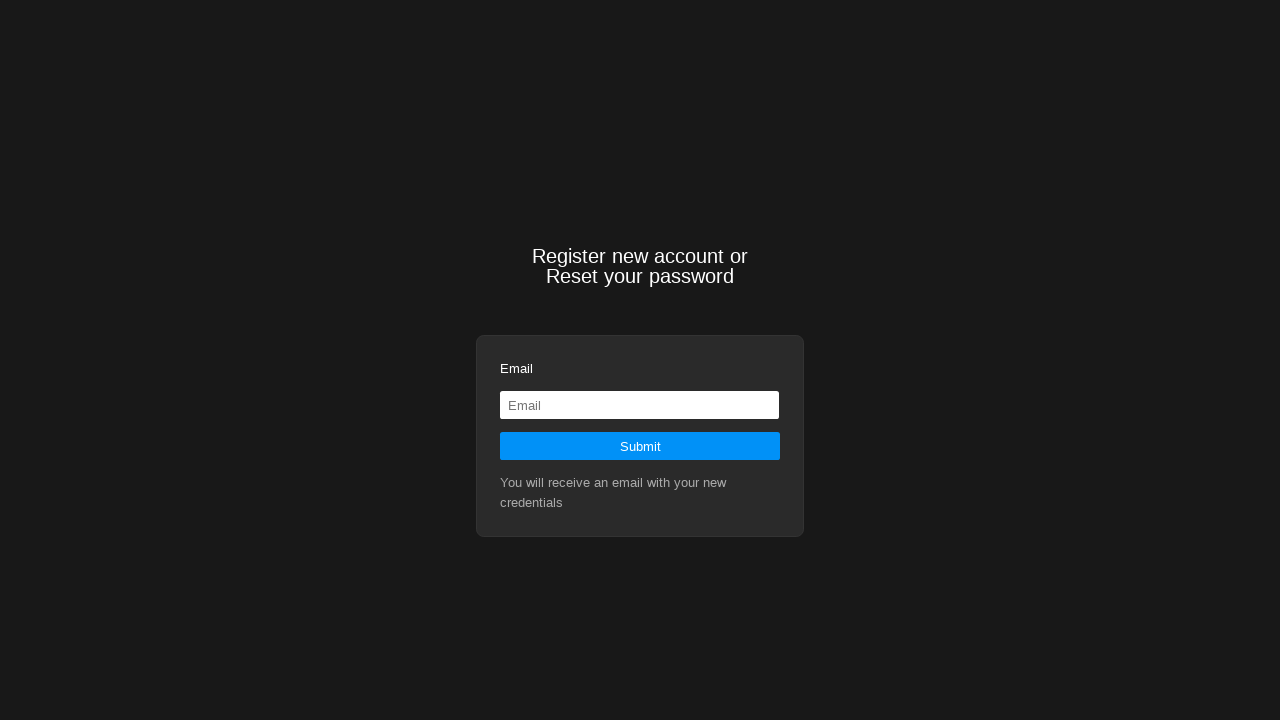

Verified URL is correct: https://qa.koel.app/registration
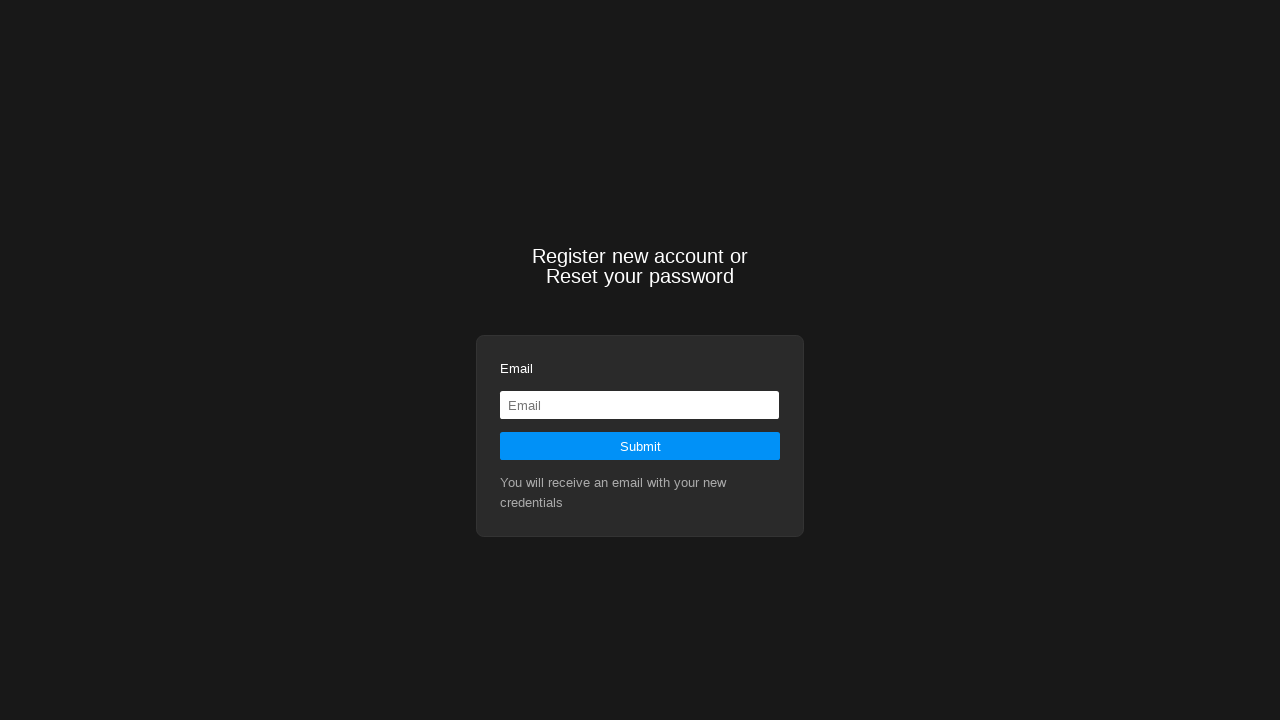

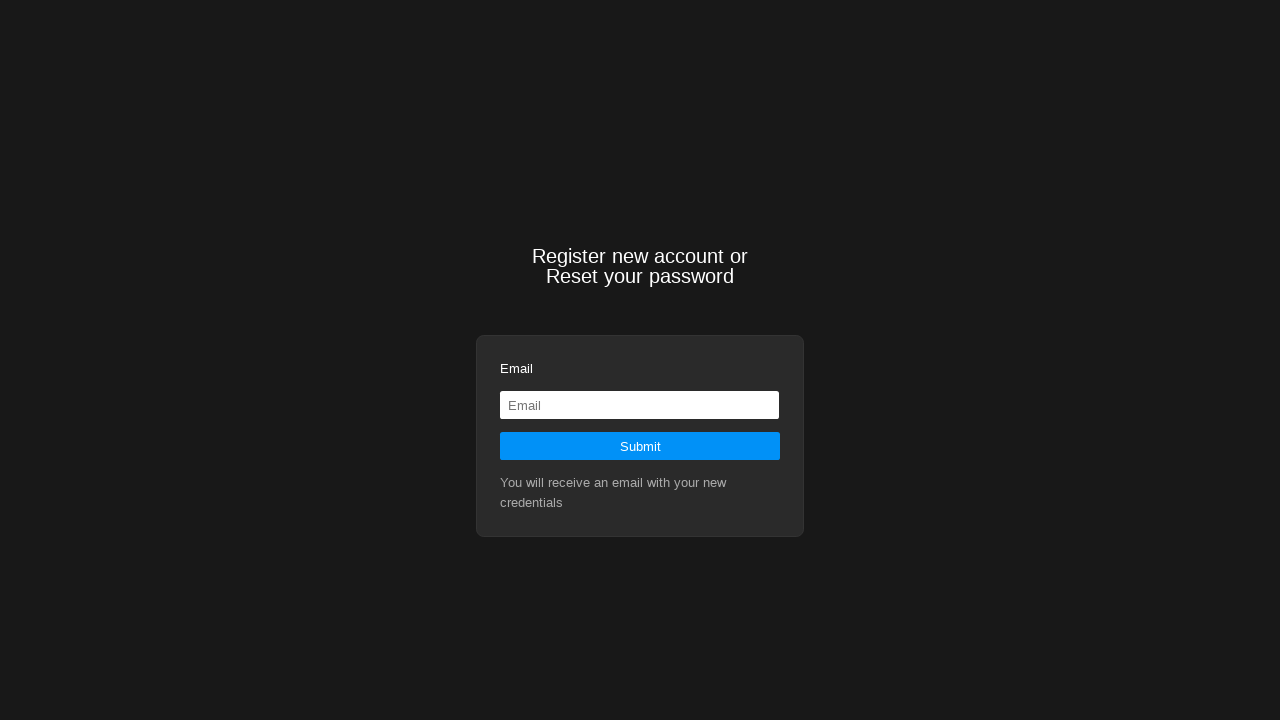